Navigates to a Selenium course content page and verifies that the address element containing "Chennai-600 020." is present on the page.

Starting URL: http://greenstech.in/selenium-course-content.html

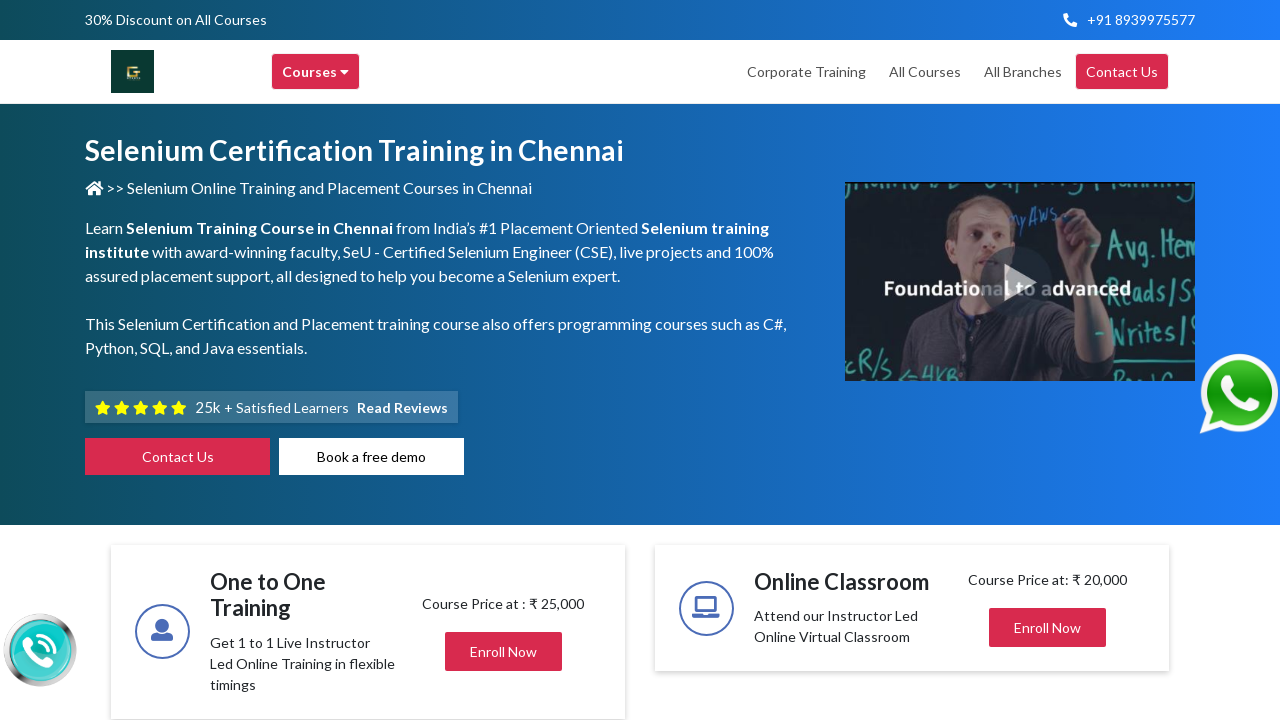

Navigated to GreensTech Selenium course content page
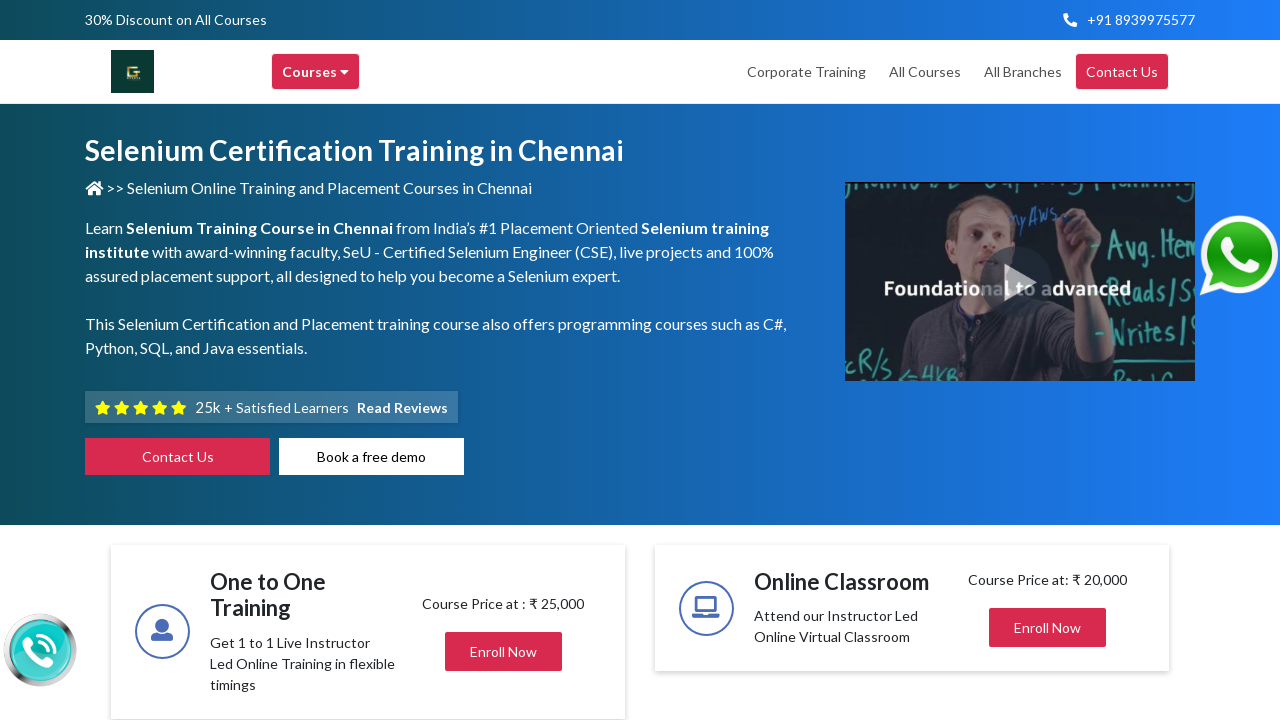

Address element containing 'Chennai-600 020.' is present on the page
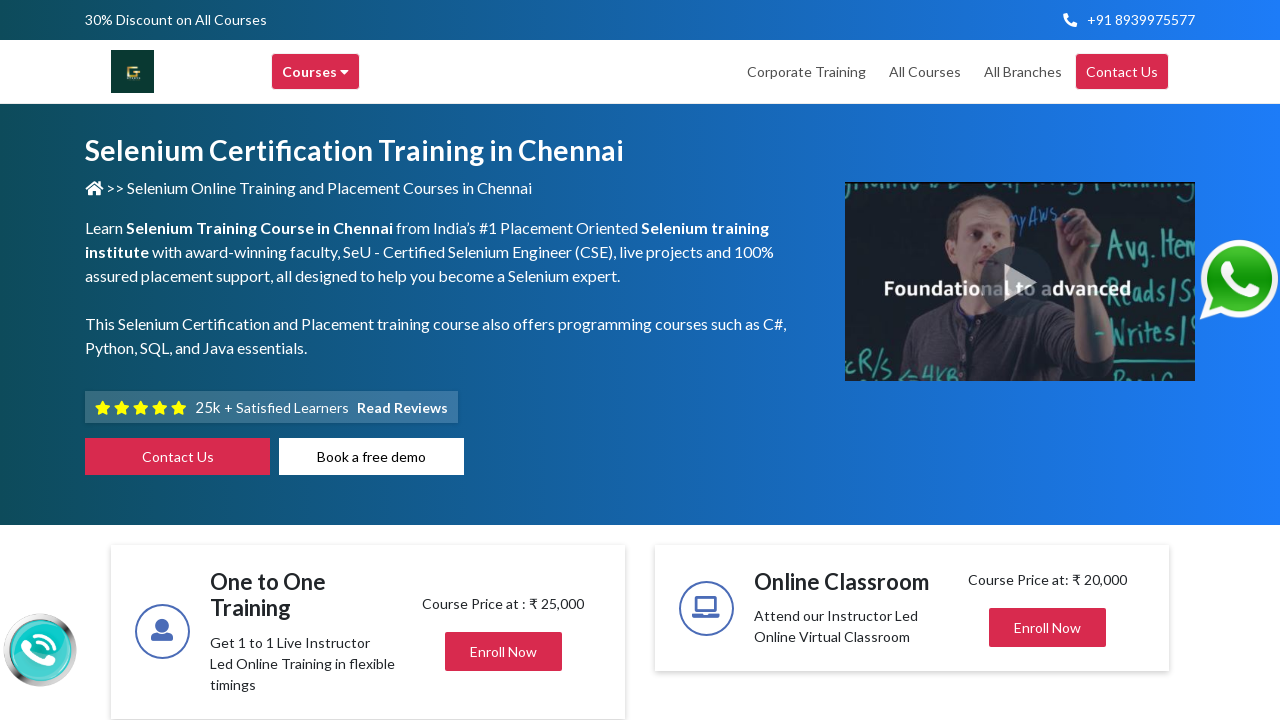

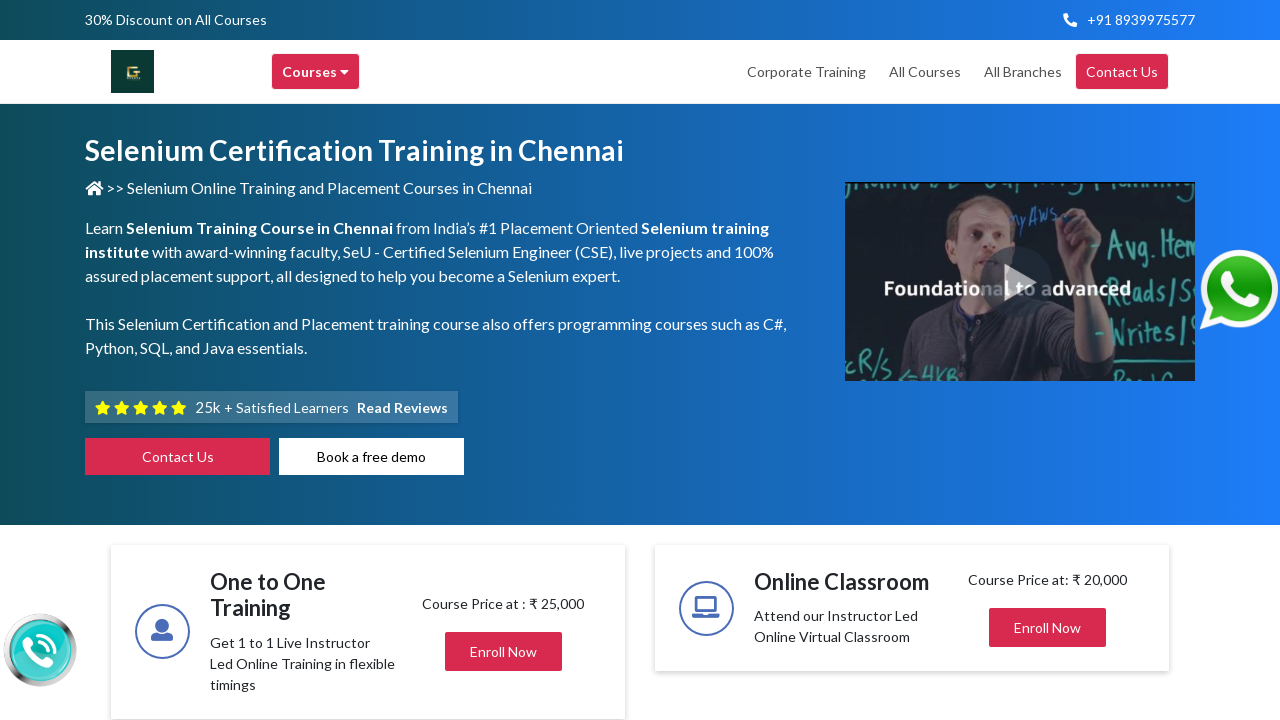